Navigates to a sortable data table page and iterates through all cells in the table to verify they are accessible

Starting URL: https://the-internet.herokuapp.com/

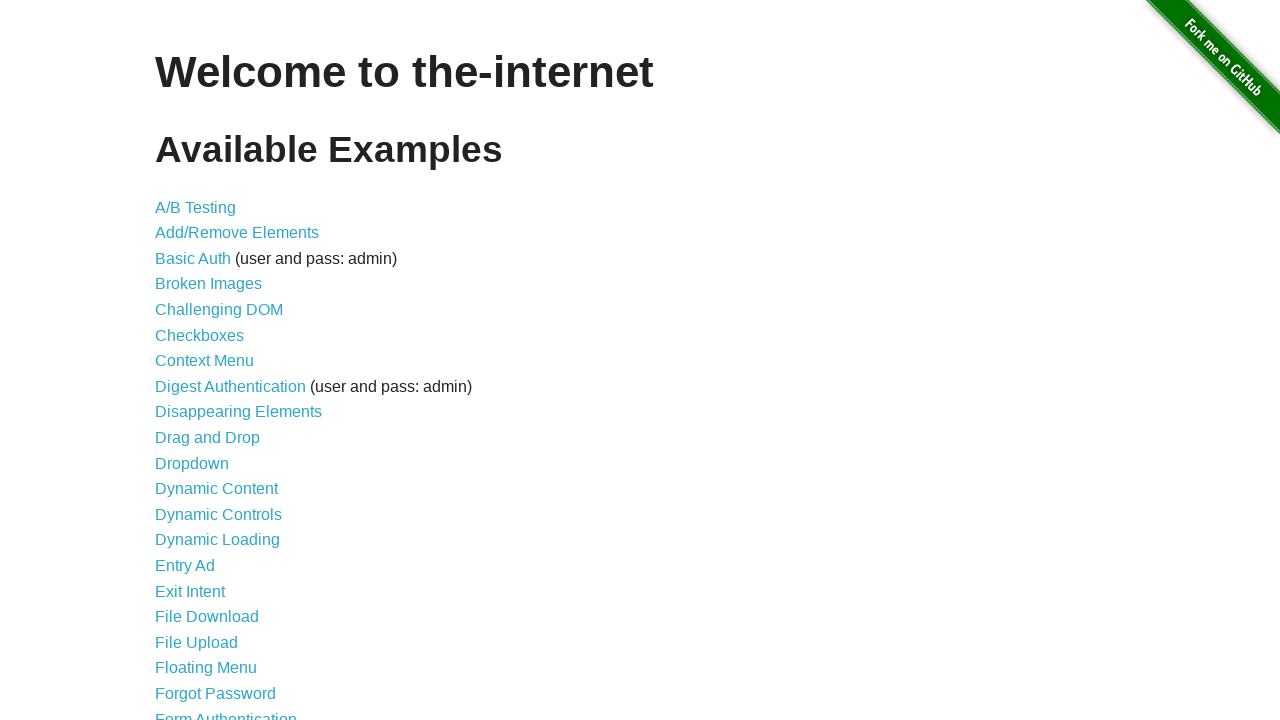

Clicked on Sortable Data Tables link at (230, 574) on text='Sortable Data Tables'
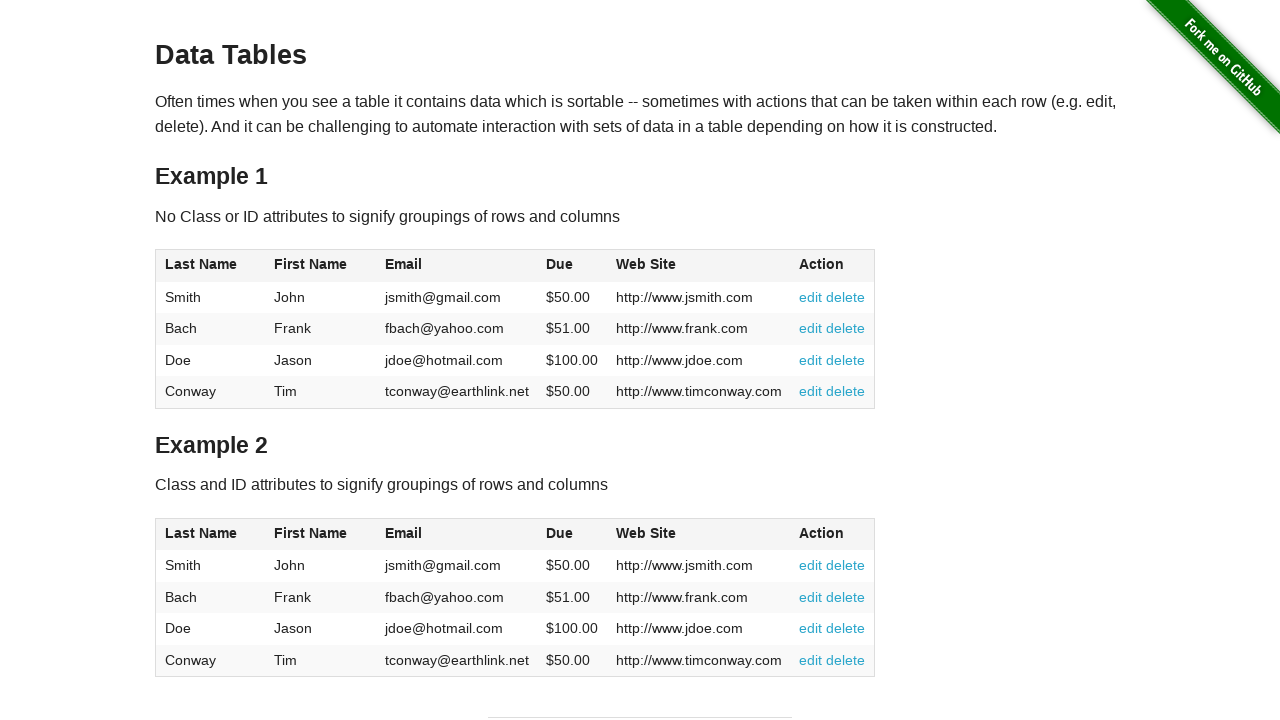

Table #table1 loaded and is visible
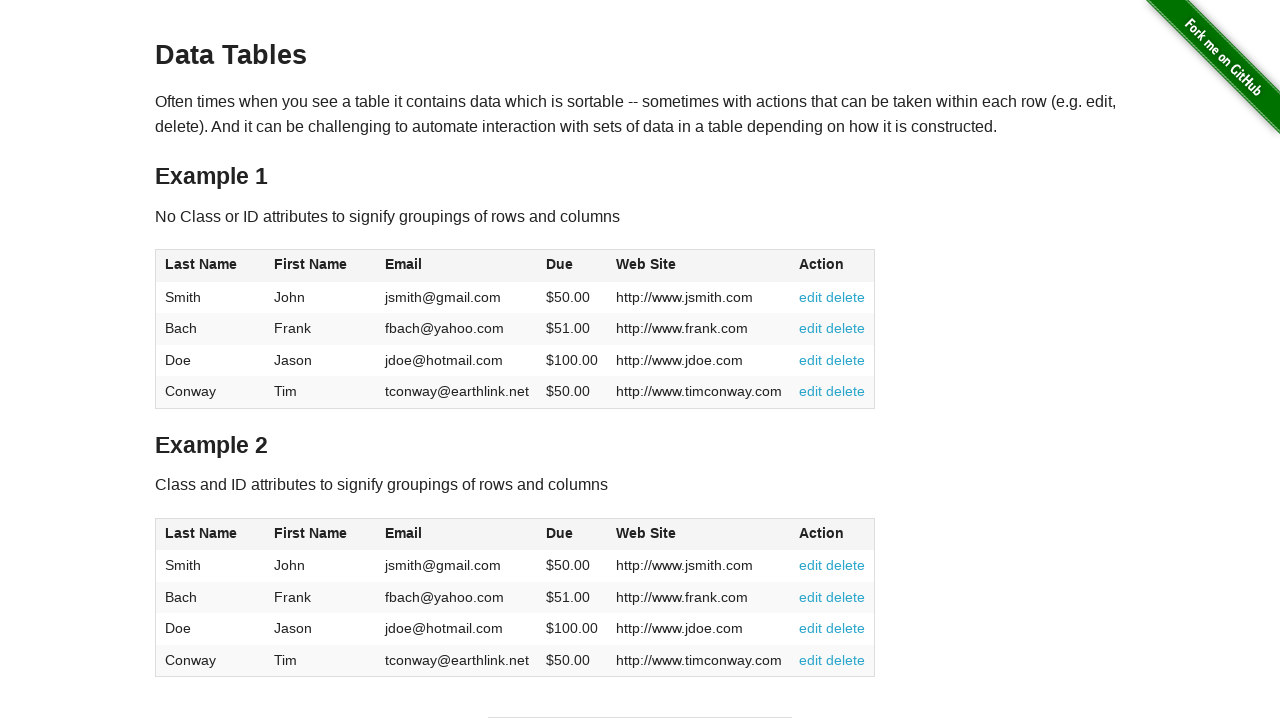

Retrieved all table cells from #table1, found 24 cells
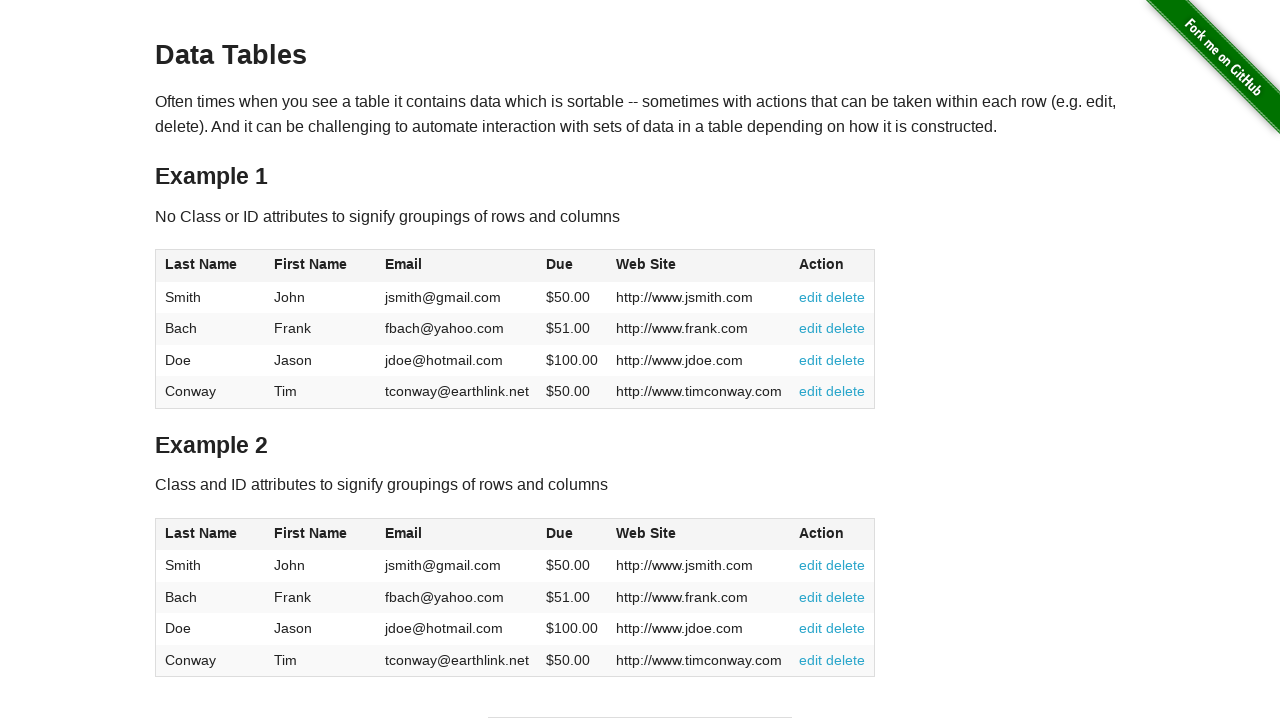

Verified all cells are accessible by retrieving their text content
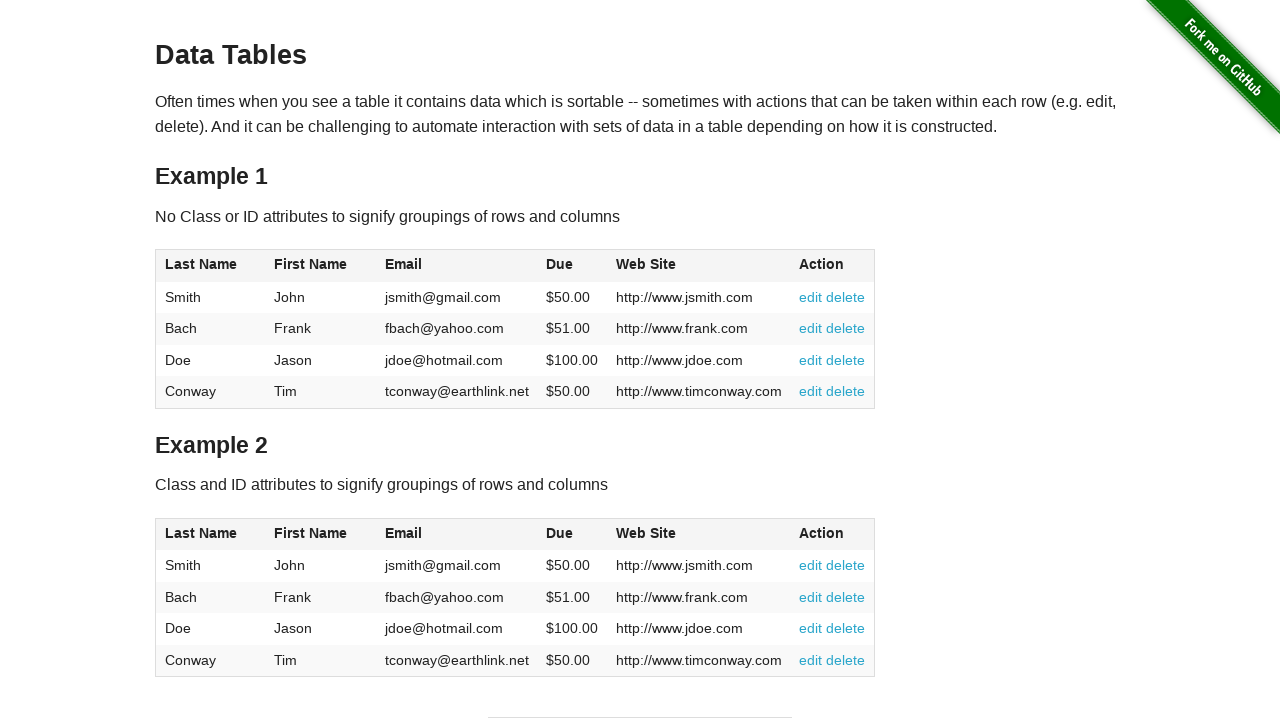

Retrieved all table rows, found 4 rows
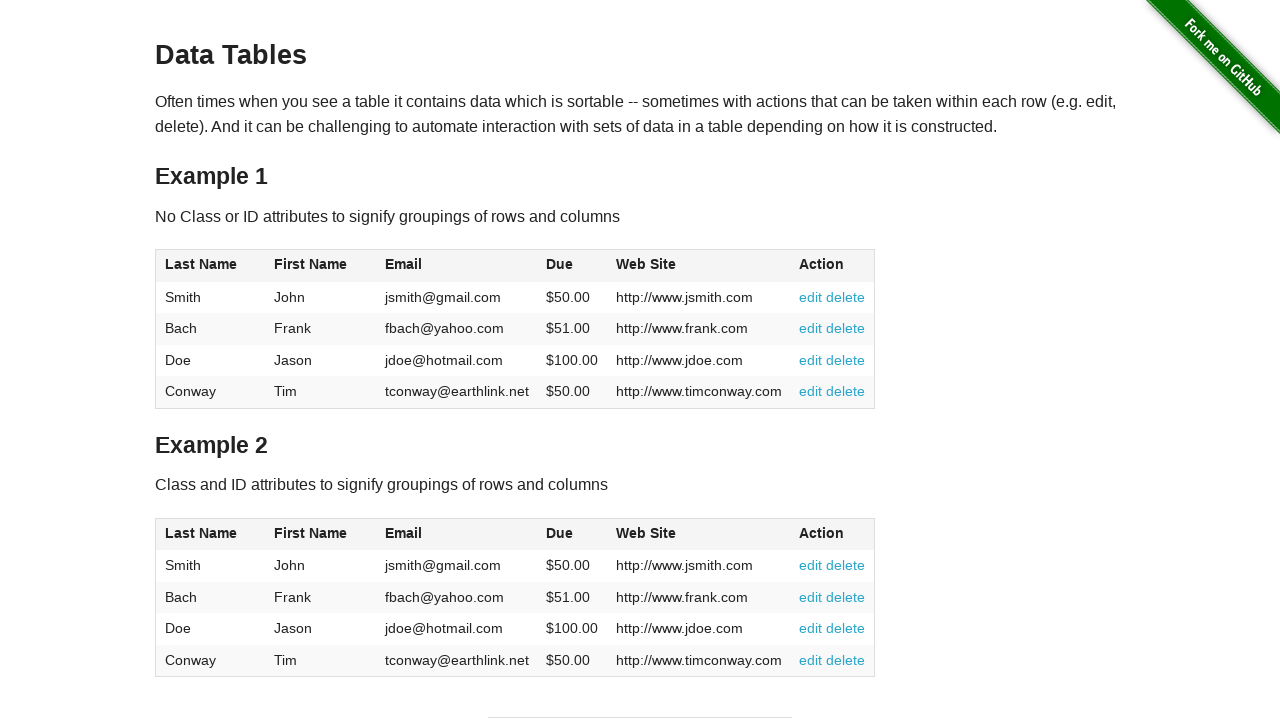

Retrieved all table column headers, found 6 columns
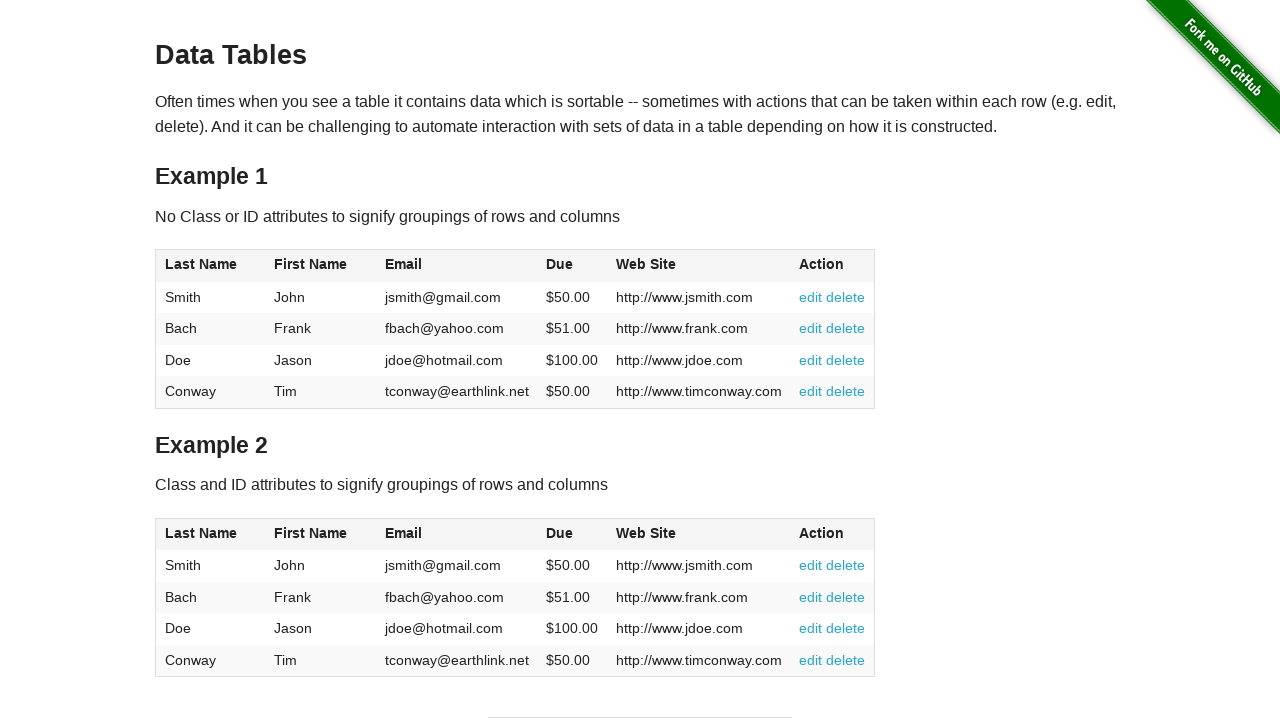

Completed cell-by-cell iteration through all 4 rows and 6 columns to verify accessibility
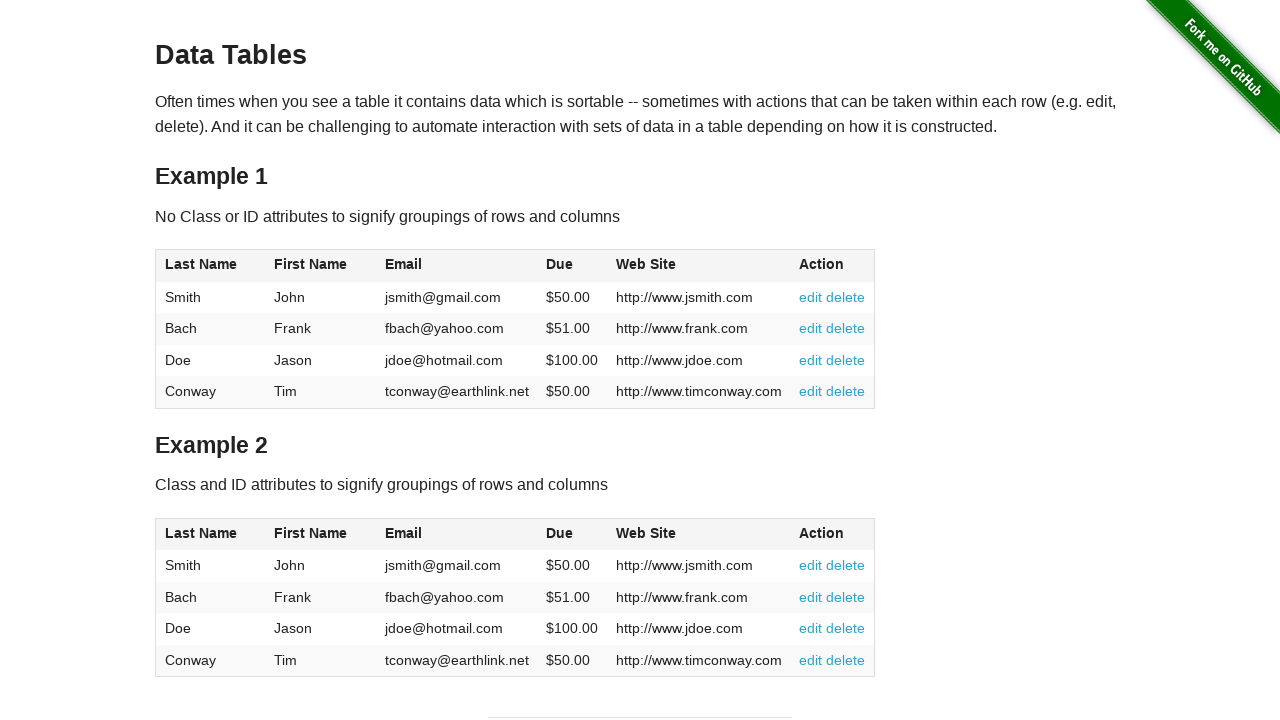

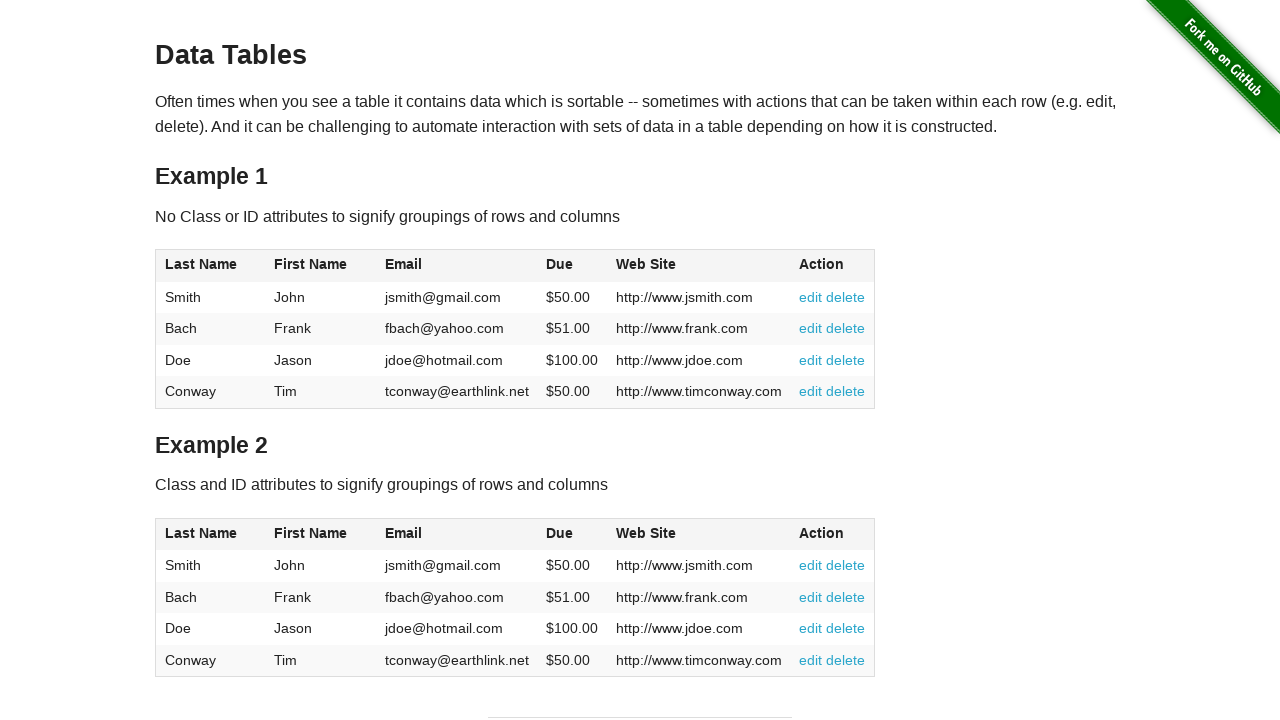